Tests window handling by clicking a button that opens a new window, switching back to the original window, and clicking a radio button on the practice automation page.

Starting URL: https://rahulshettyacademy.com/AutomationPractice/

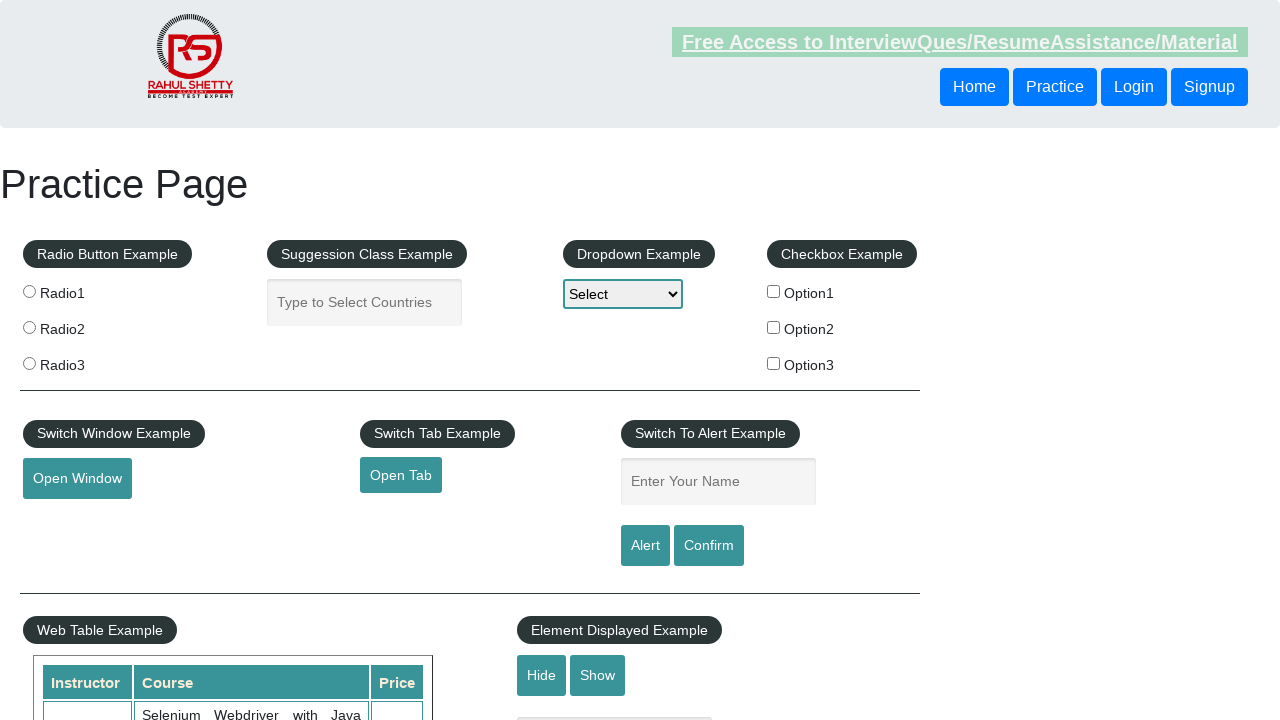

Clicked 'Open Window' button to open a new window at (77, 479) on #openwindow
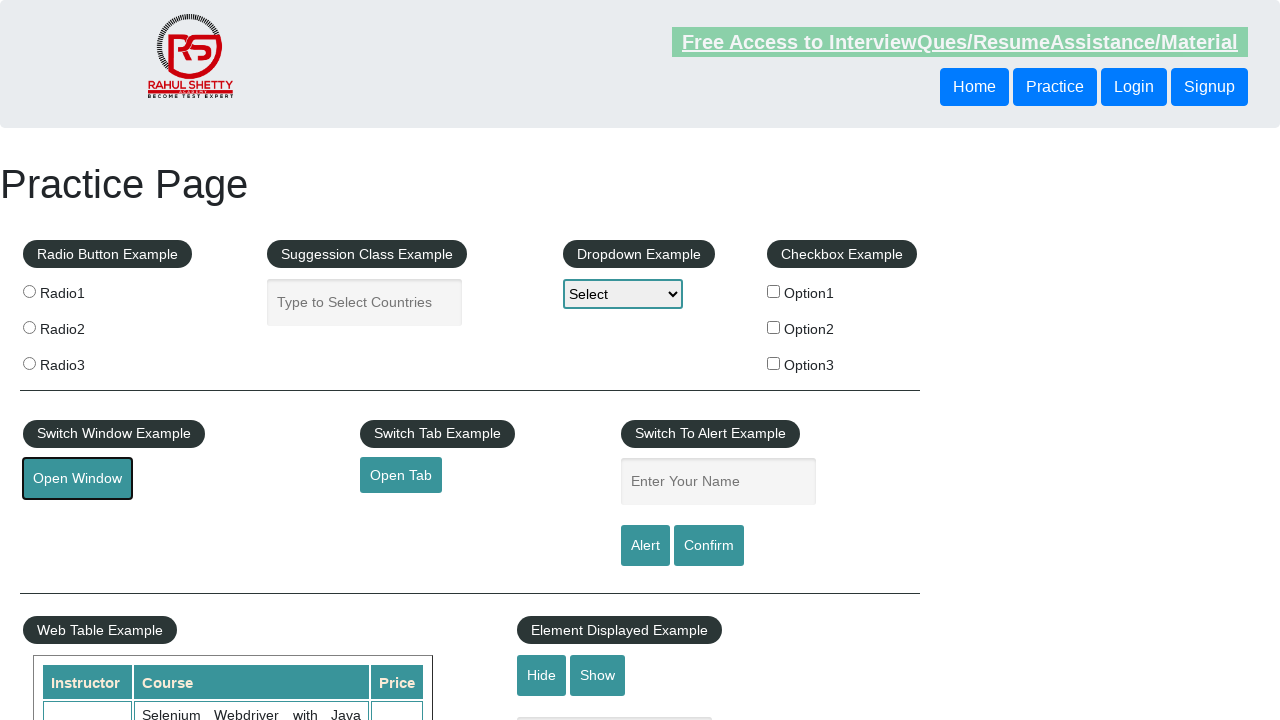

New window opened and captured
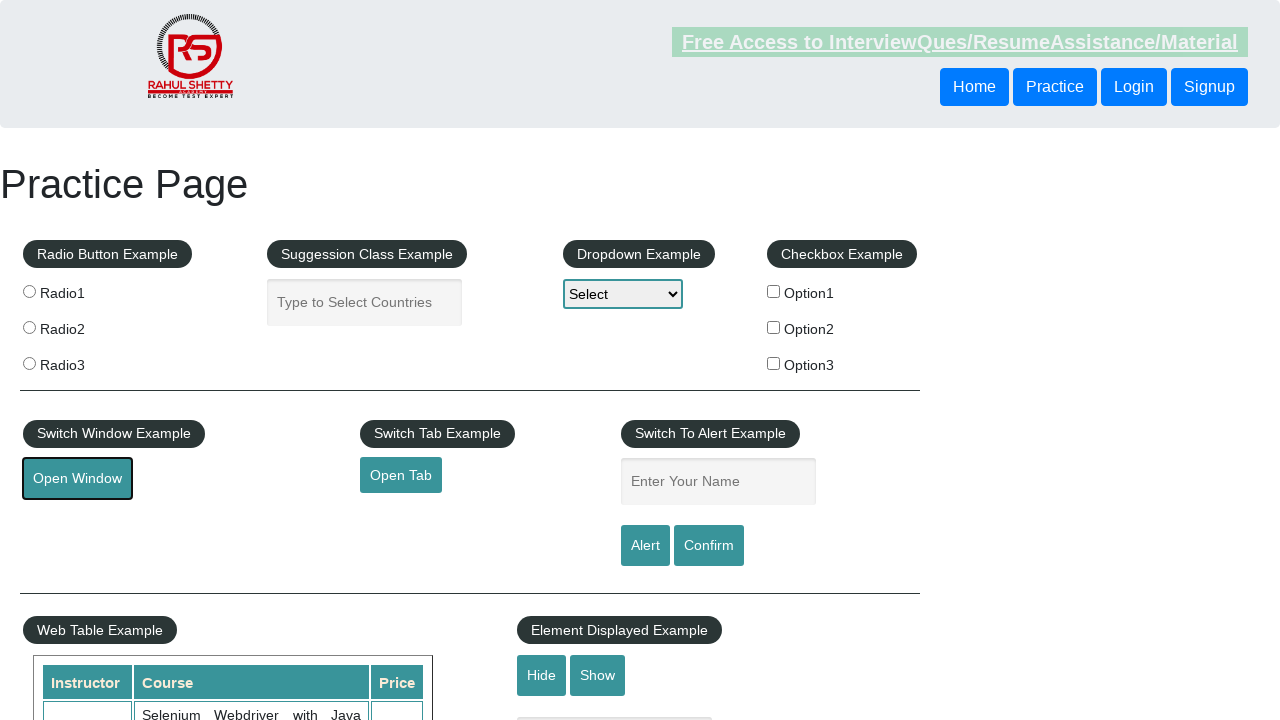

Switched back to original window and clicked radio button 2 at (29, 327) on input[value='radio2']
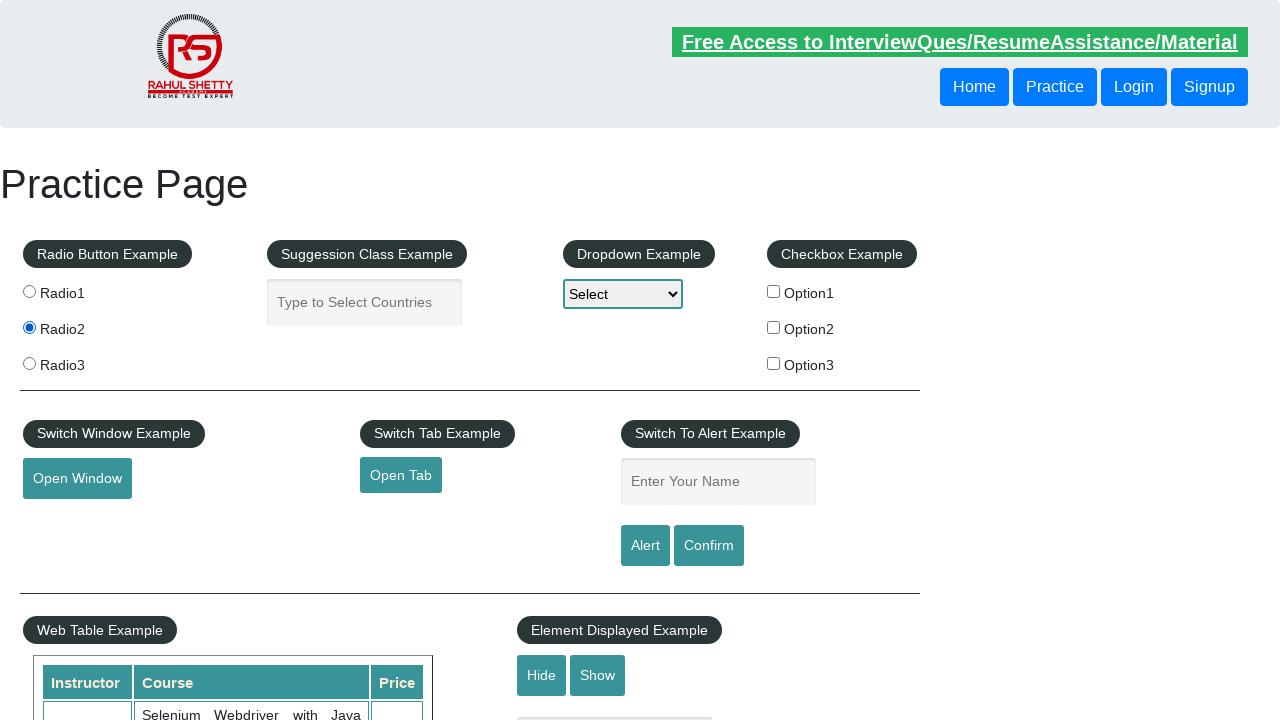

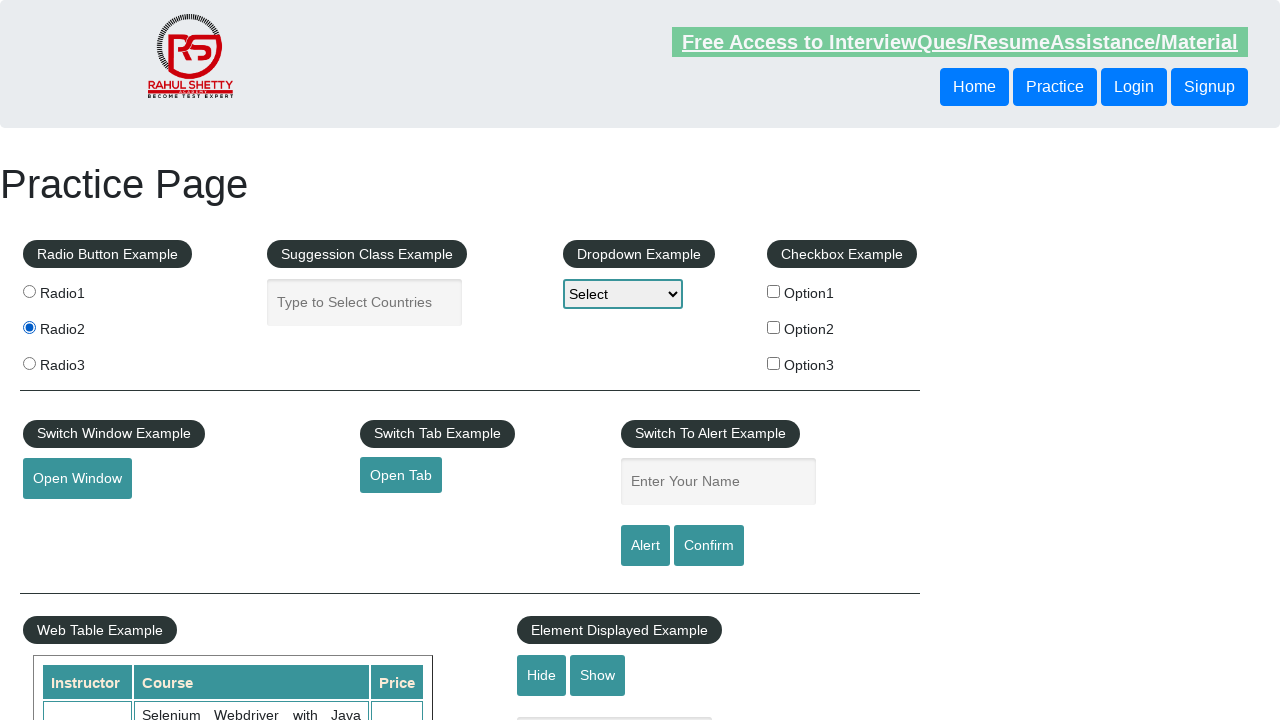